Tests file download functionality by navigating to a free test data website and clicking on a DOC file download link to initiate download.

Starting URL: https://freetestdata.com/document-files/doc/

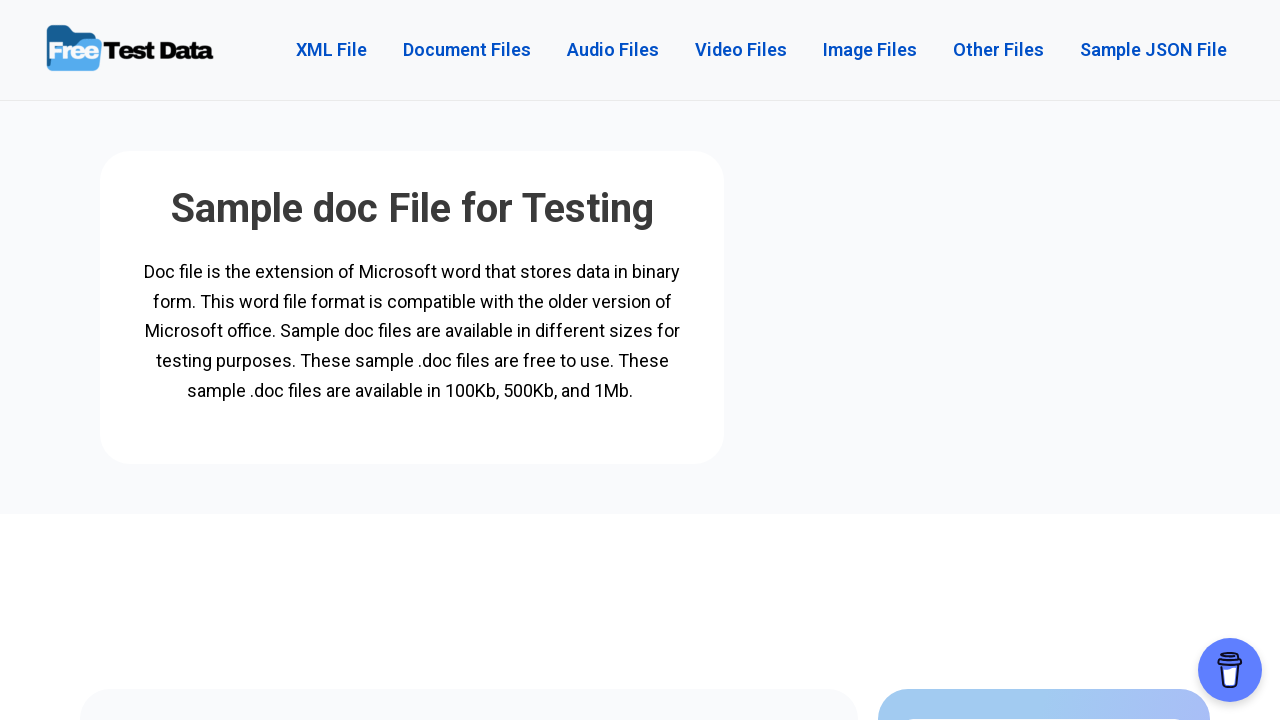

Waited for DOC file download link to become visible
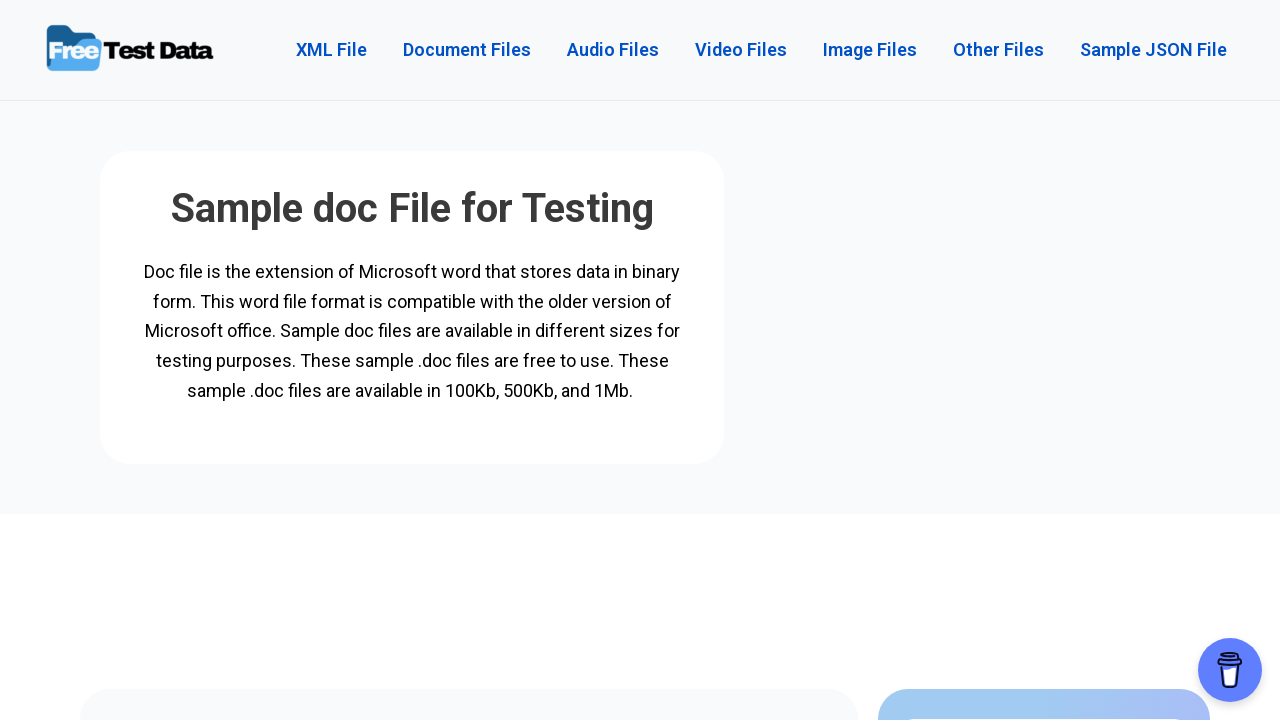

Clicked on 100KB_DOC.doc download link to initiate file download at (715, 361) on a[href*='100KB_DOC.doc']
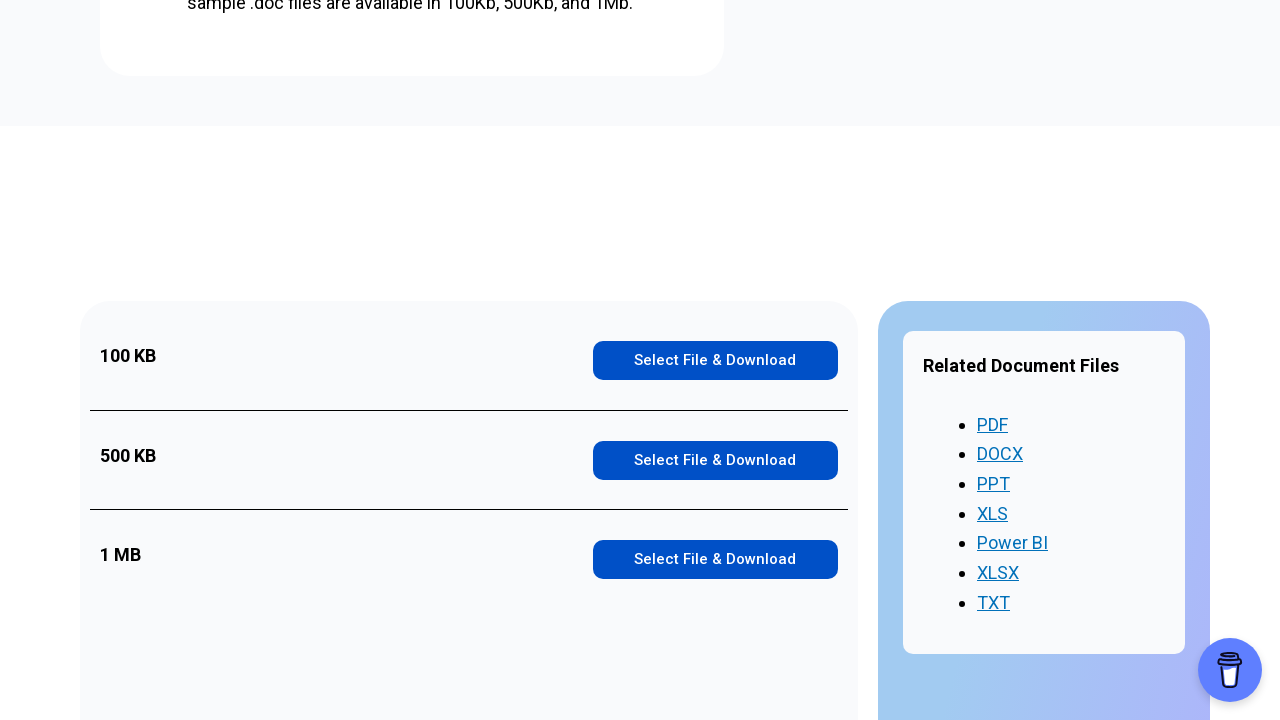

Waited 3 seconds for download to complete
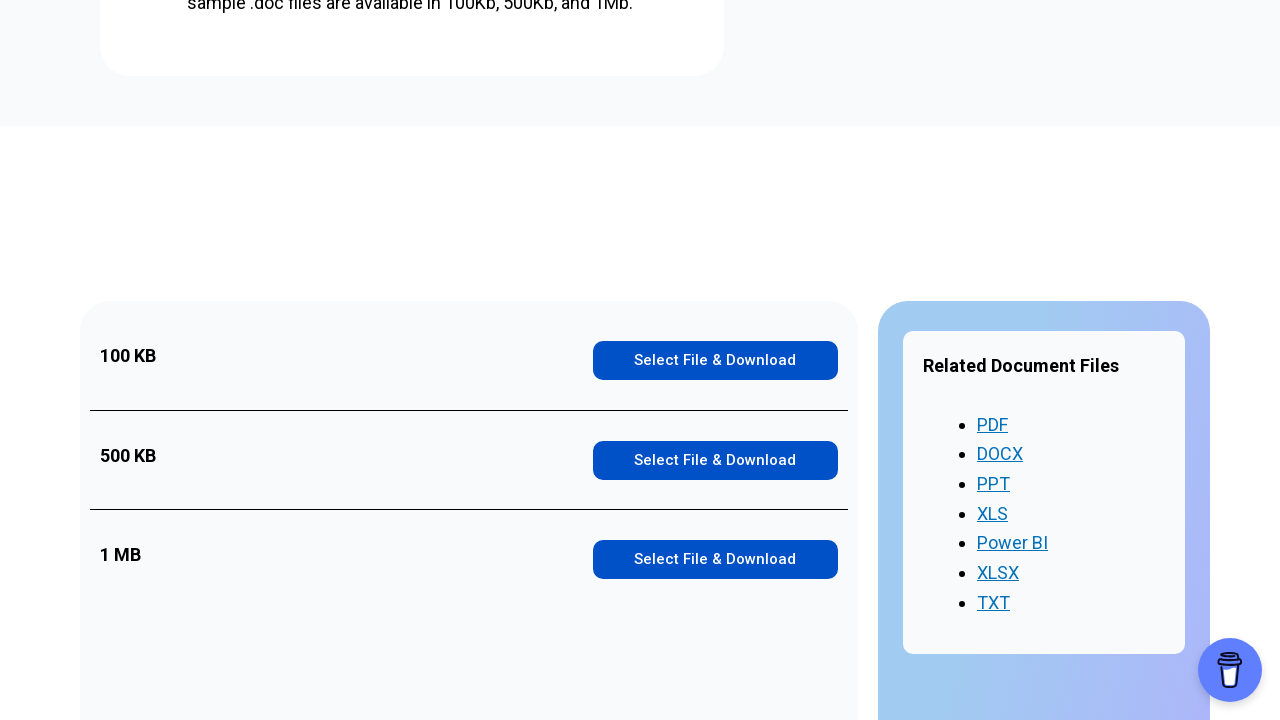

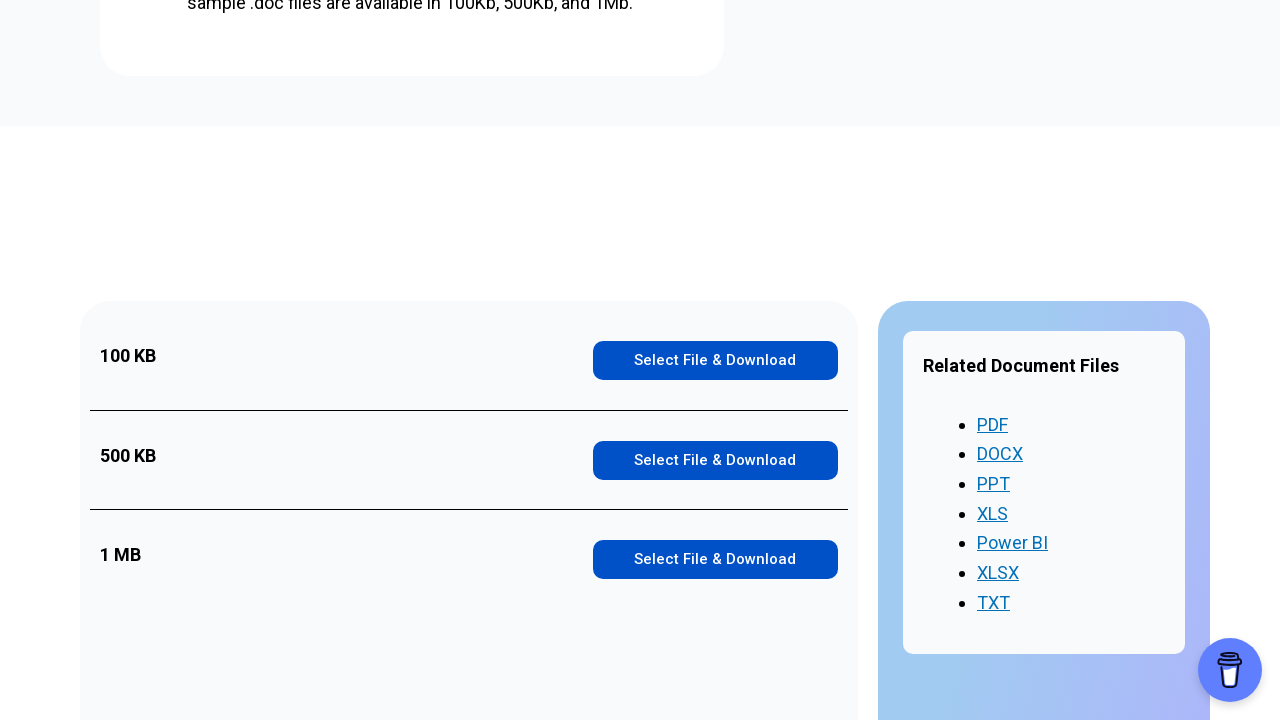